Tests a registration form by filling in required fields (first name, last name, email) and verifying successful registration message

Starting URL: http://suninjuly.github.io/registration1.html

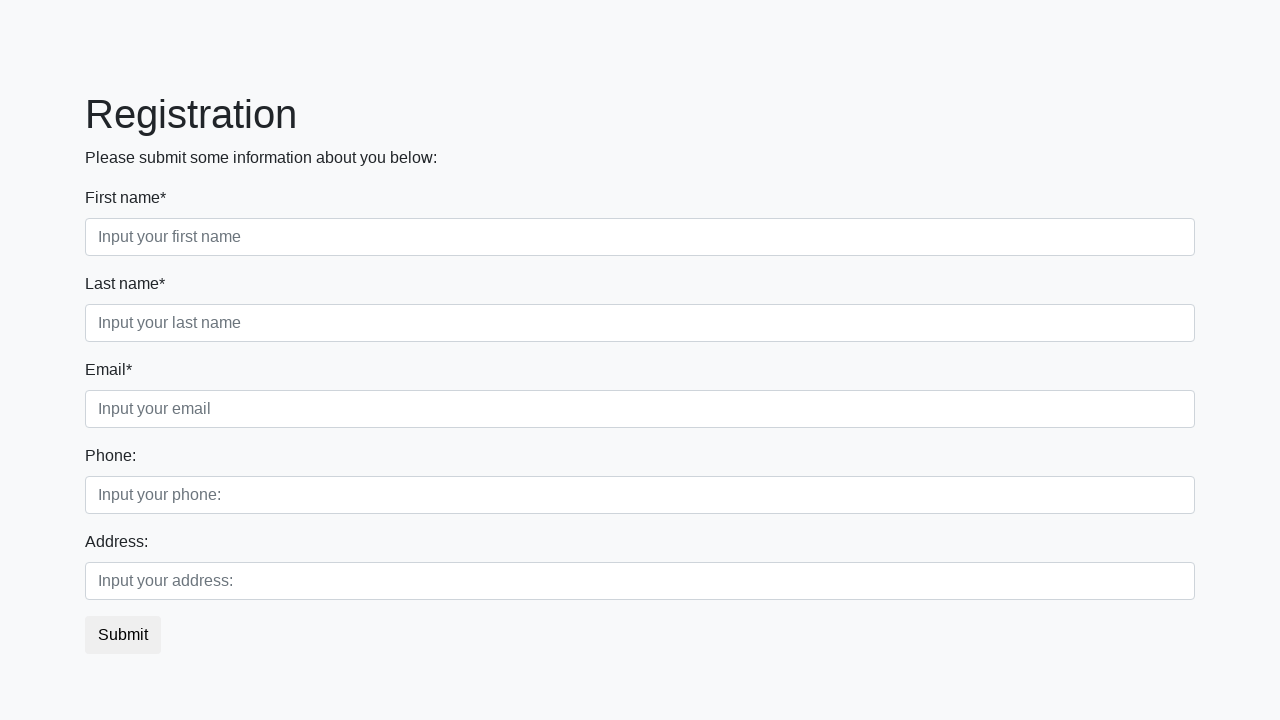

Filled first name field with 'Ivan' on div.first_block input.form-control.first
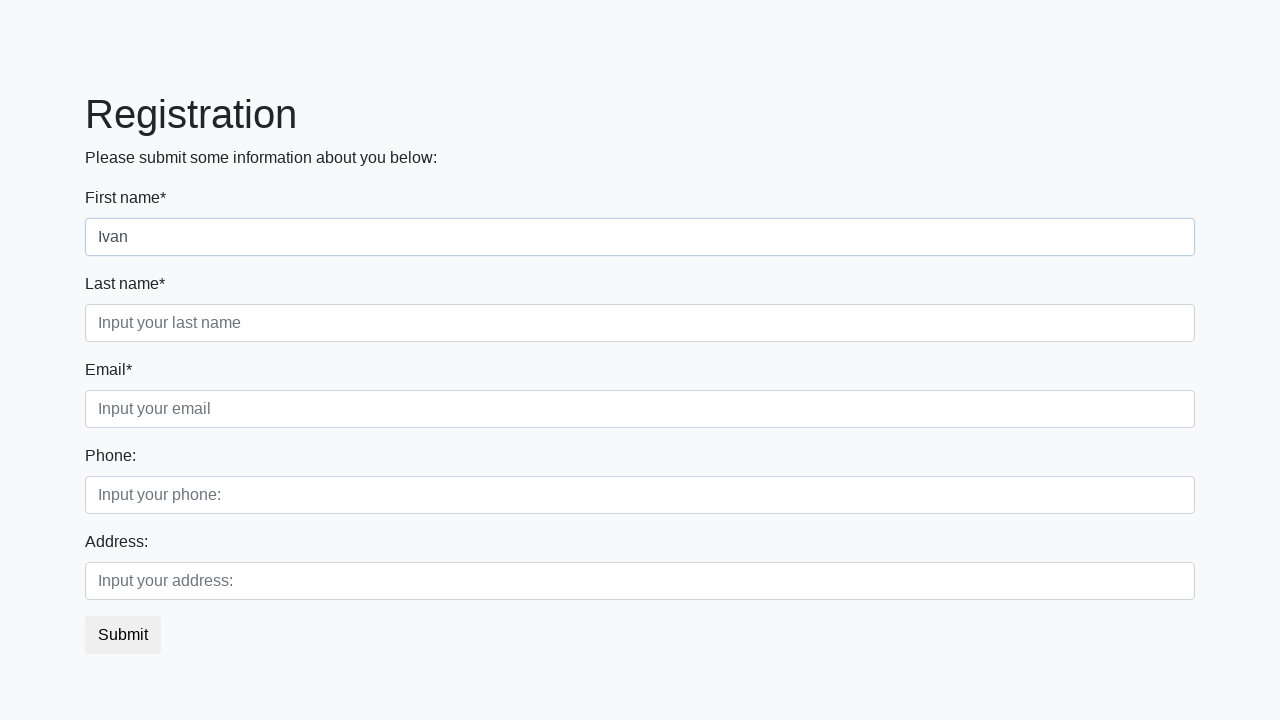

Filled last name field with 'Petrov' on div.first_block input.form-control.second
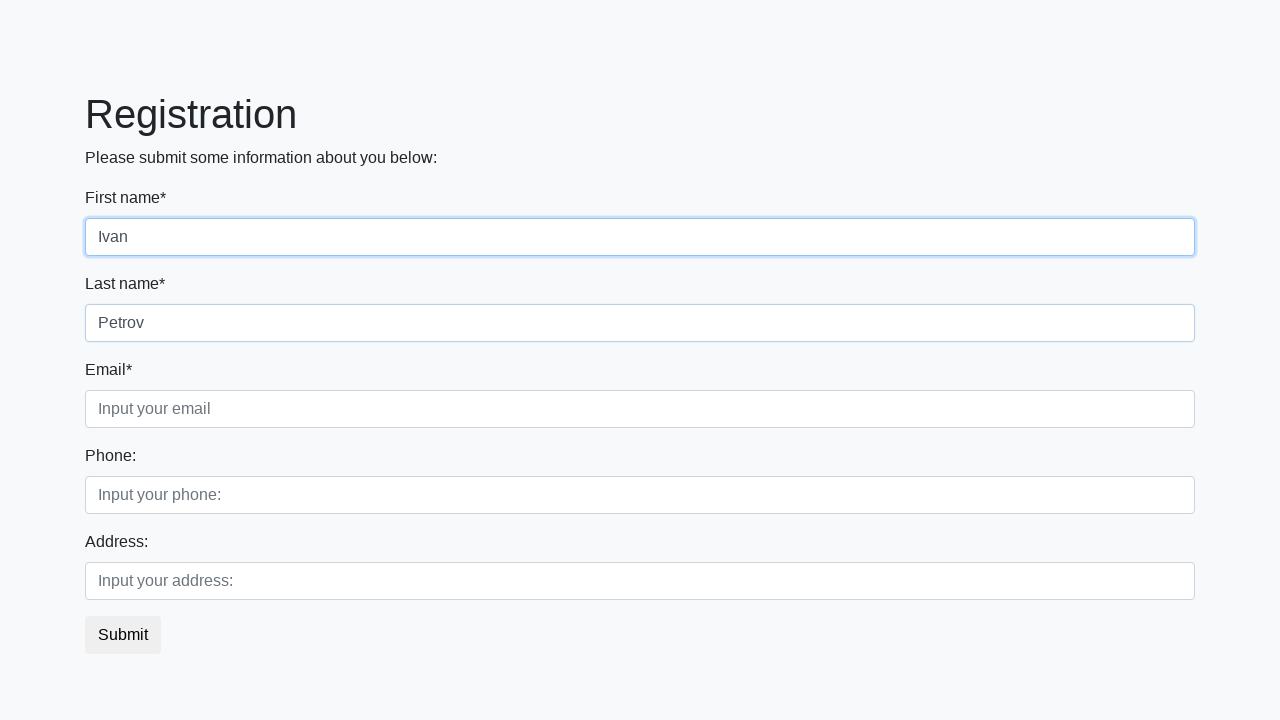

Filled email field with 'Email@mail.com' on div.first_block input.form-control.third
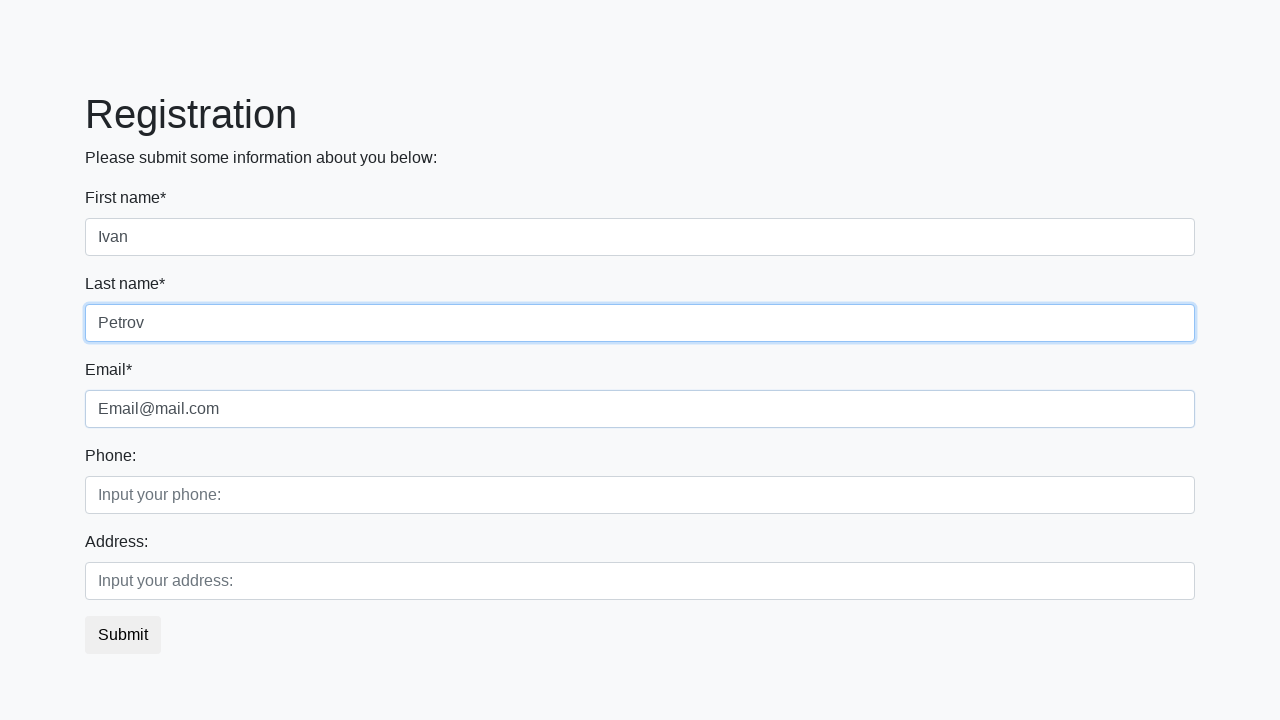

Clicked registration submit button at (123, 635) on button.btn
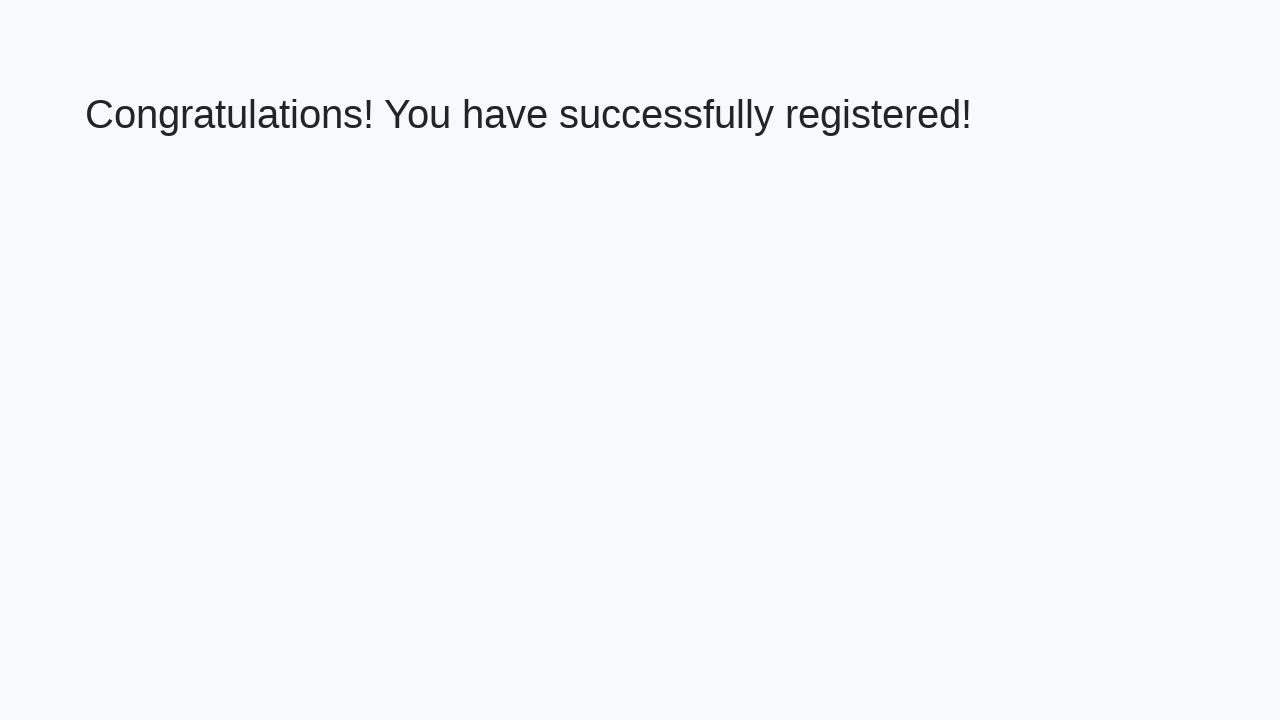

Success message heading loaded
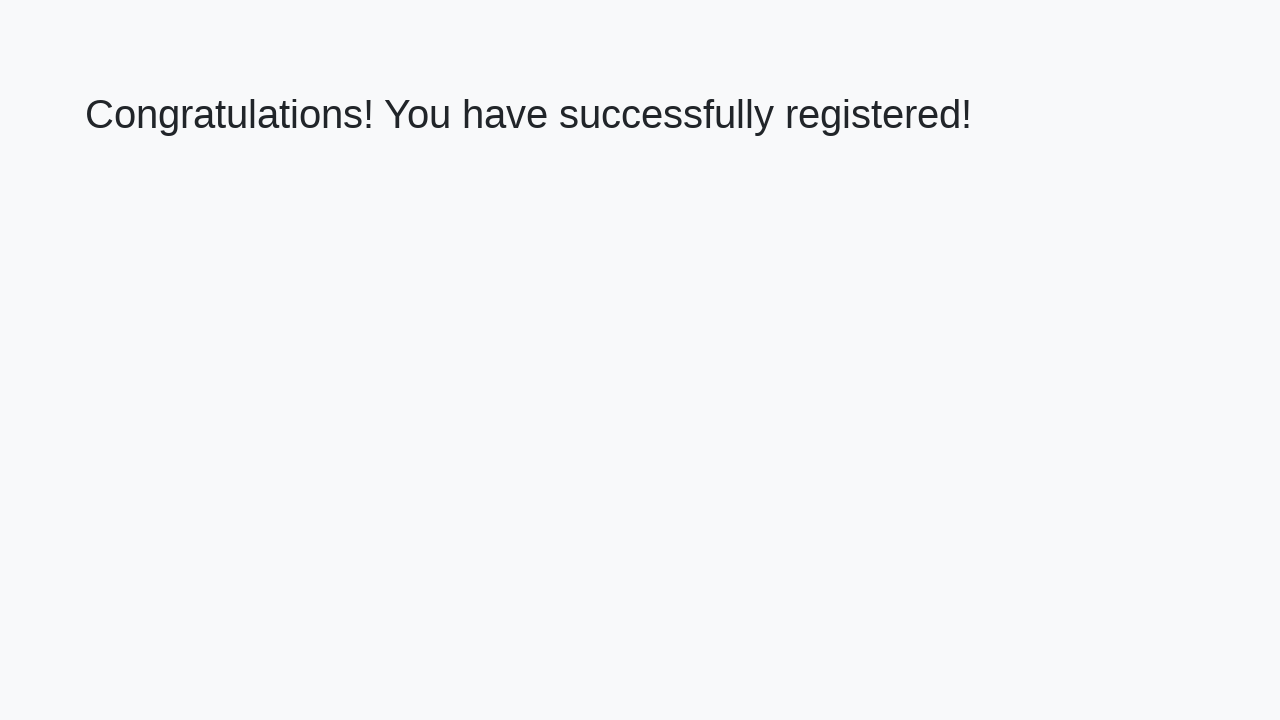

Retrieved success message: 'Congratulations! You have successfully registered!'
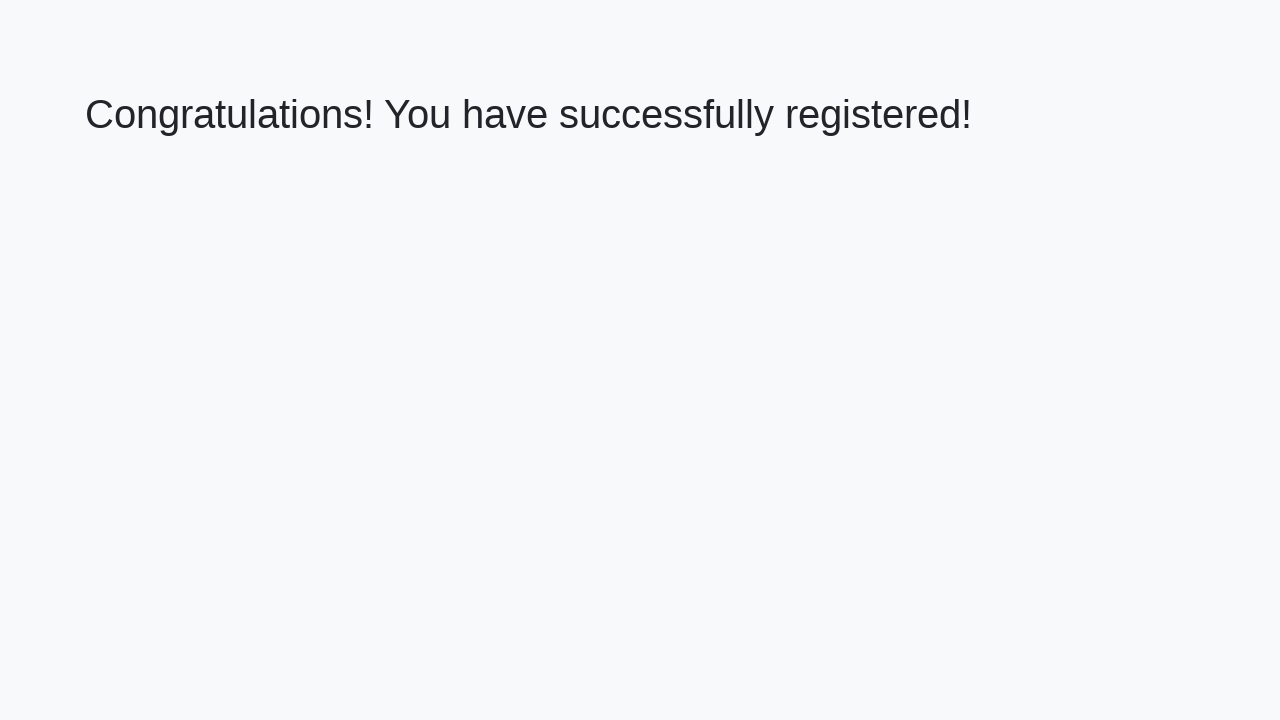

Verified successful registration message
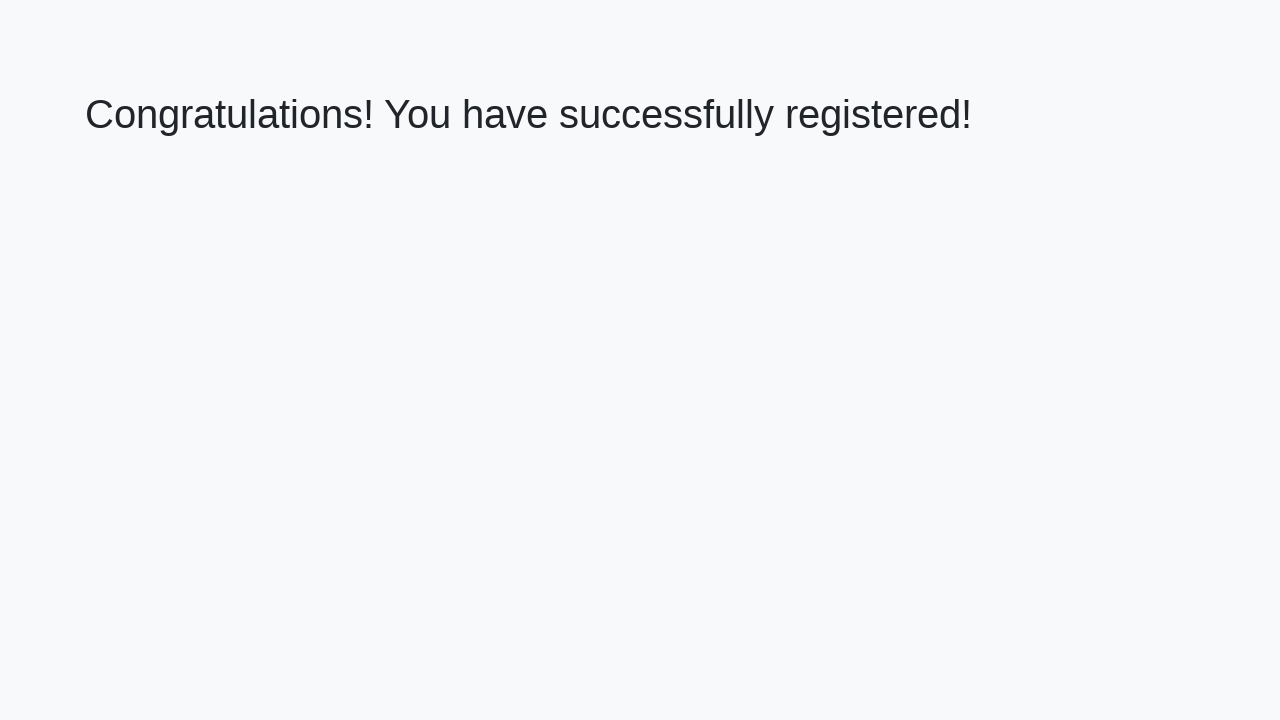

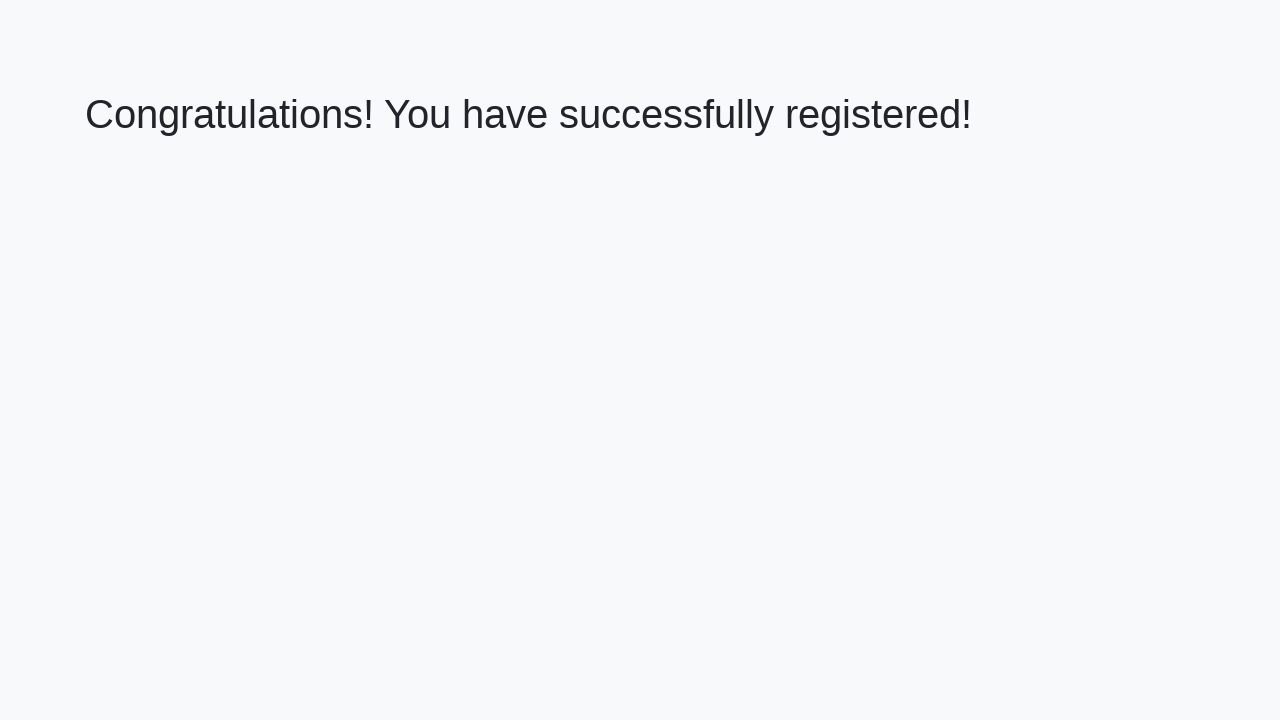